Tests playing a checkers game by making 5 moves (clicking pieces and their destinations), then clicking restart and verifying the game resets with the start message.

Starting URL: https://www.gamesforthebrain.com/game/checkers/

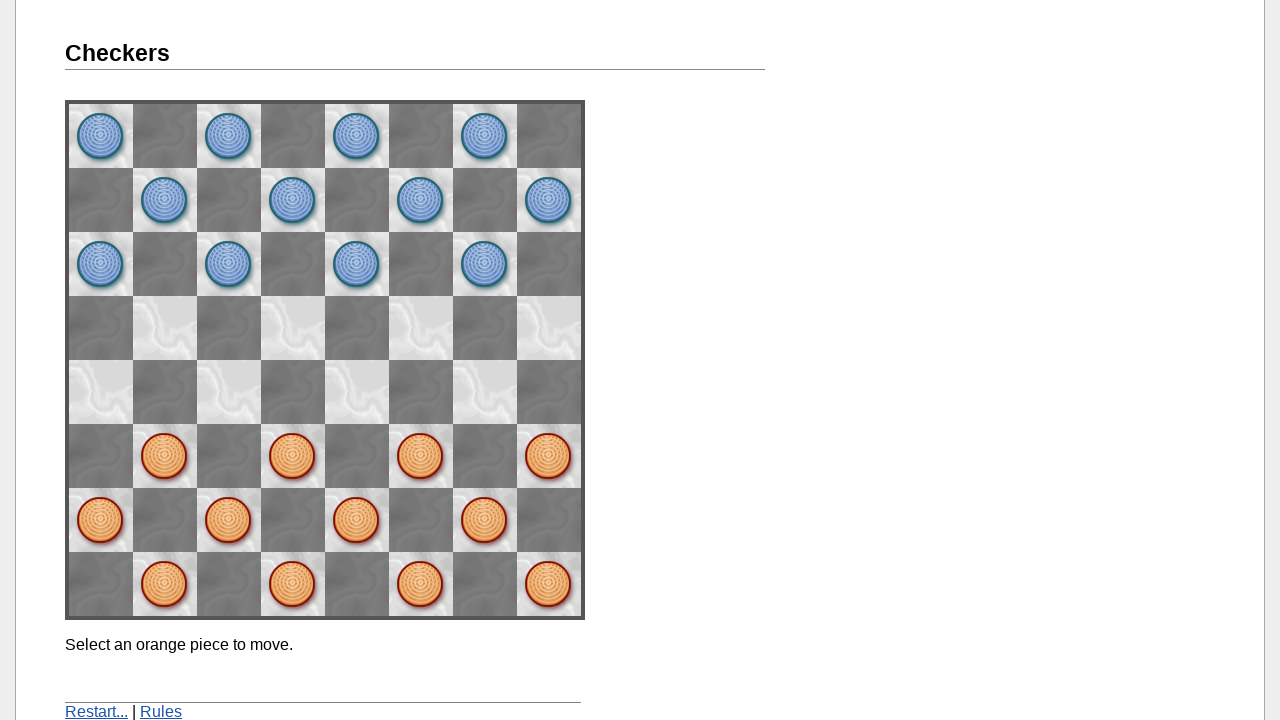

Clicked orange piece at //*[@name = 'space62'] at (165, 456) on xpath=//*[@name = 'space62']
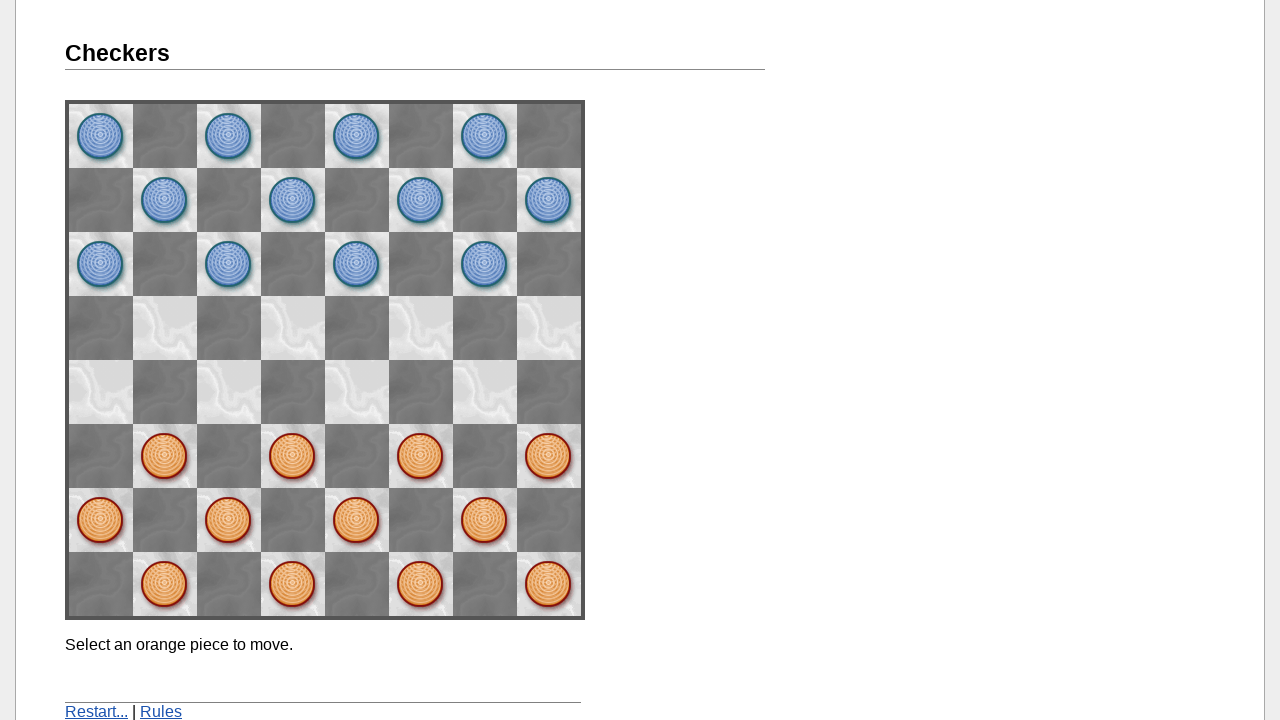

Moved piece to destination //*[@name = 'space53'] at (229, 392) on xpath=//*[@name = 'space53']
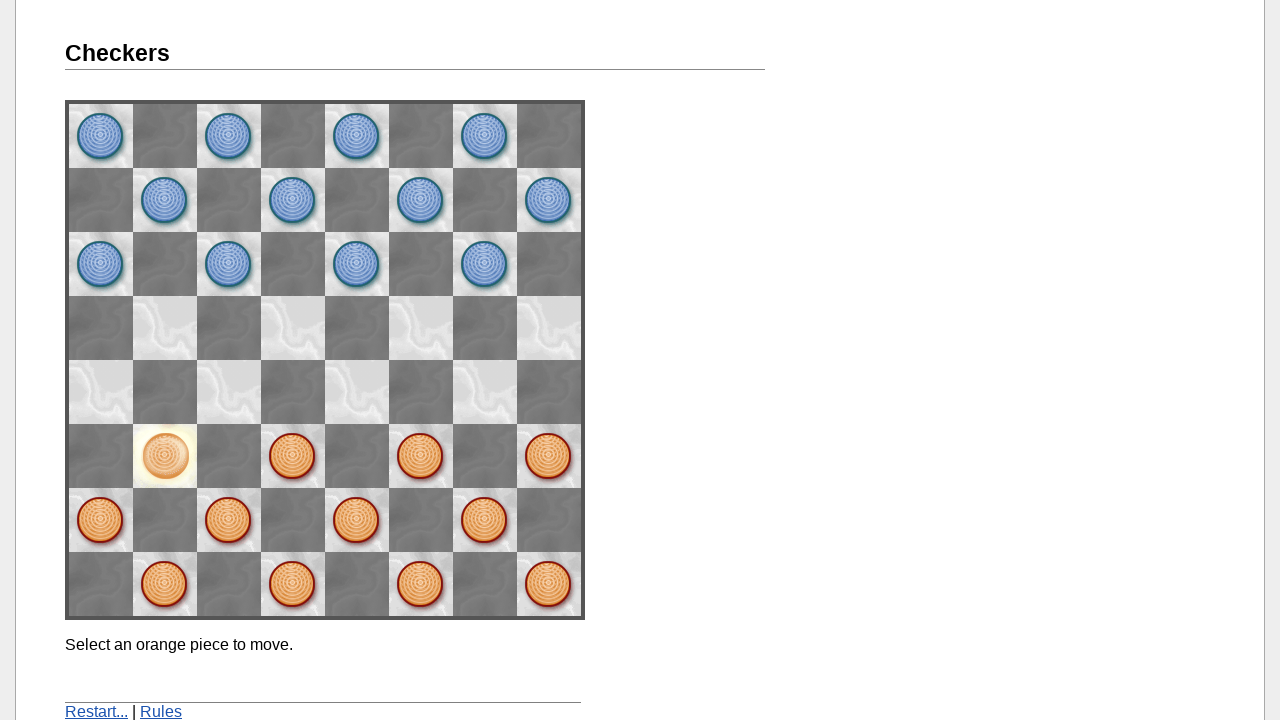

Waited for computer to make its move
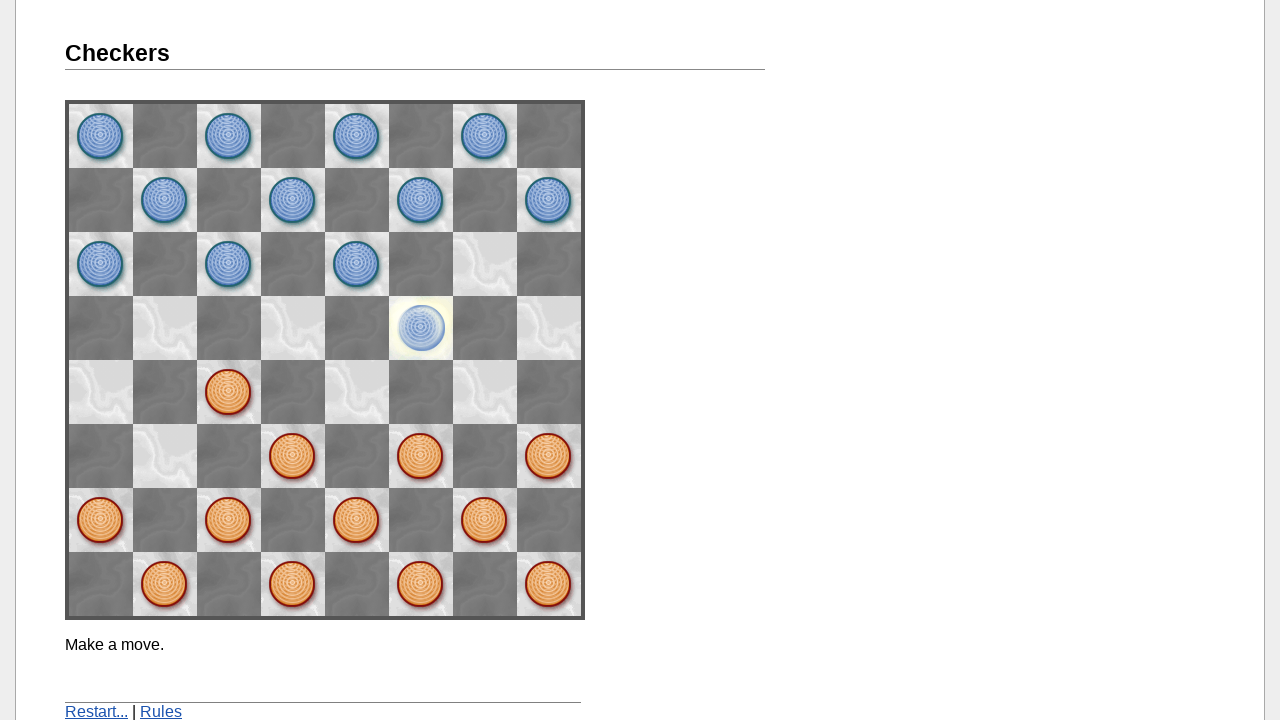

Clicked orange piece at //*[@name = 'space42'] at (293, 456) on xpath=//*[@name = 'space42']
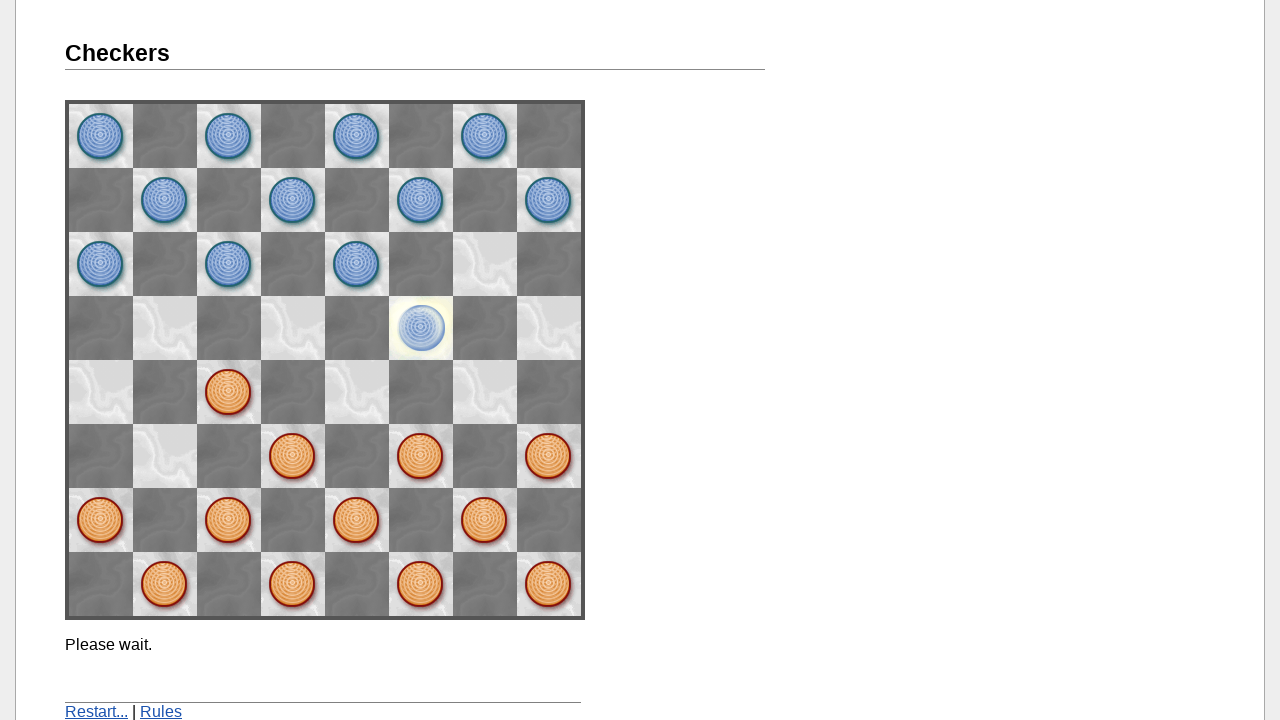

Moved piece to destination //*[@name = 'space33'] at (357, 392) on xpath=//*[@name = 'space33']
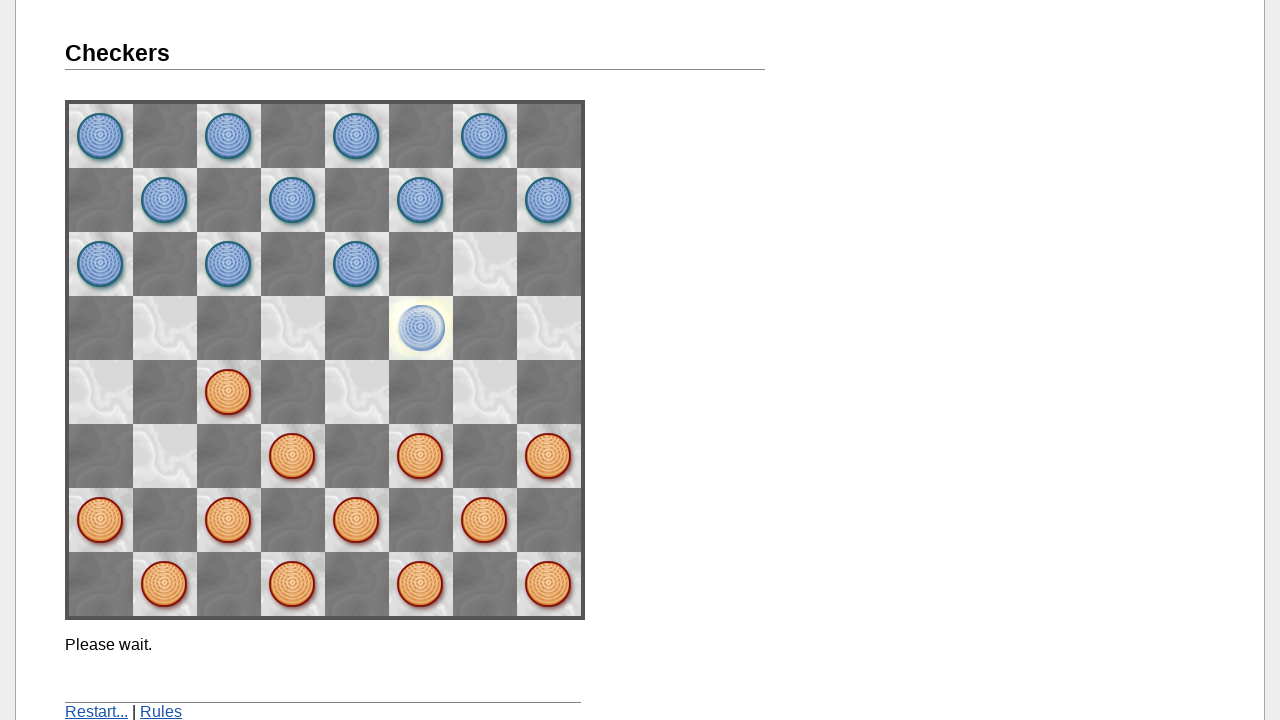

Waited for computer to make its move
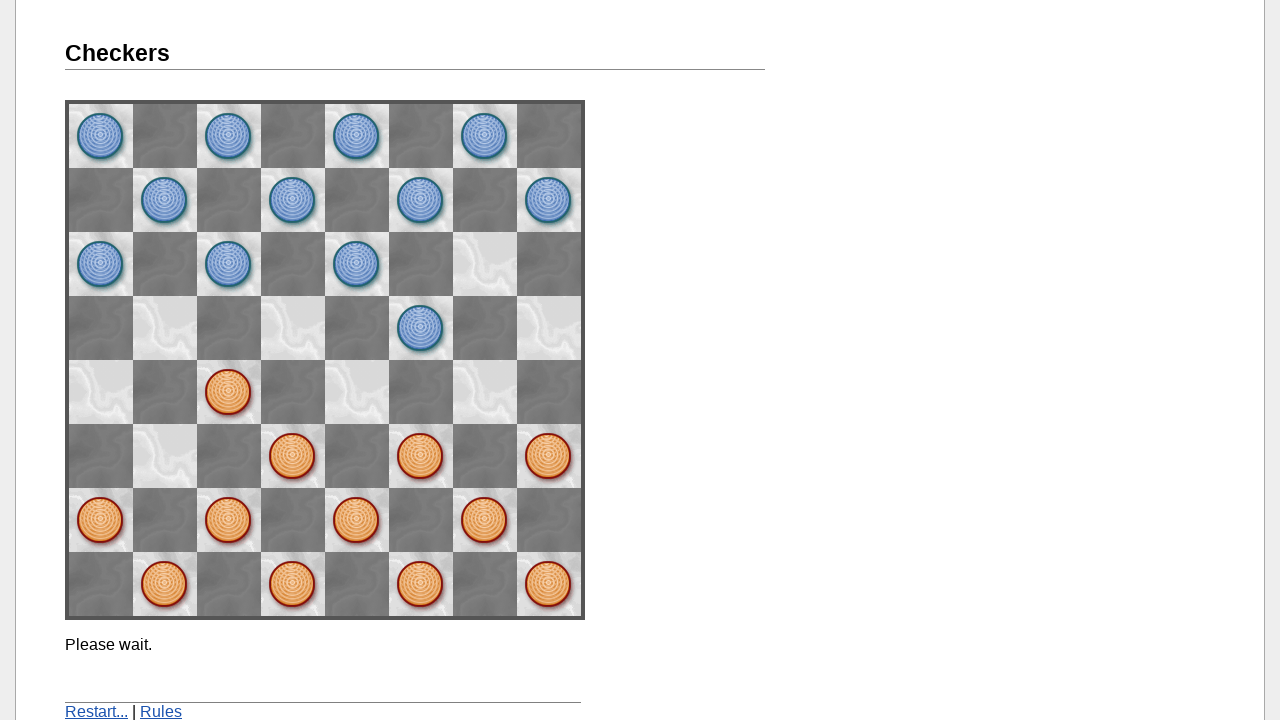

Clicked orange piece at //*[@name = 'space51'] at (229, 520) on xpath=//*[@name = 'space51']
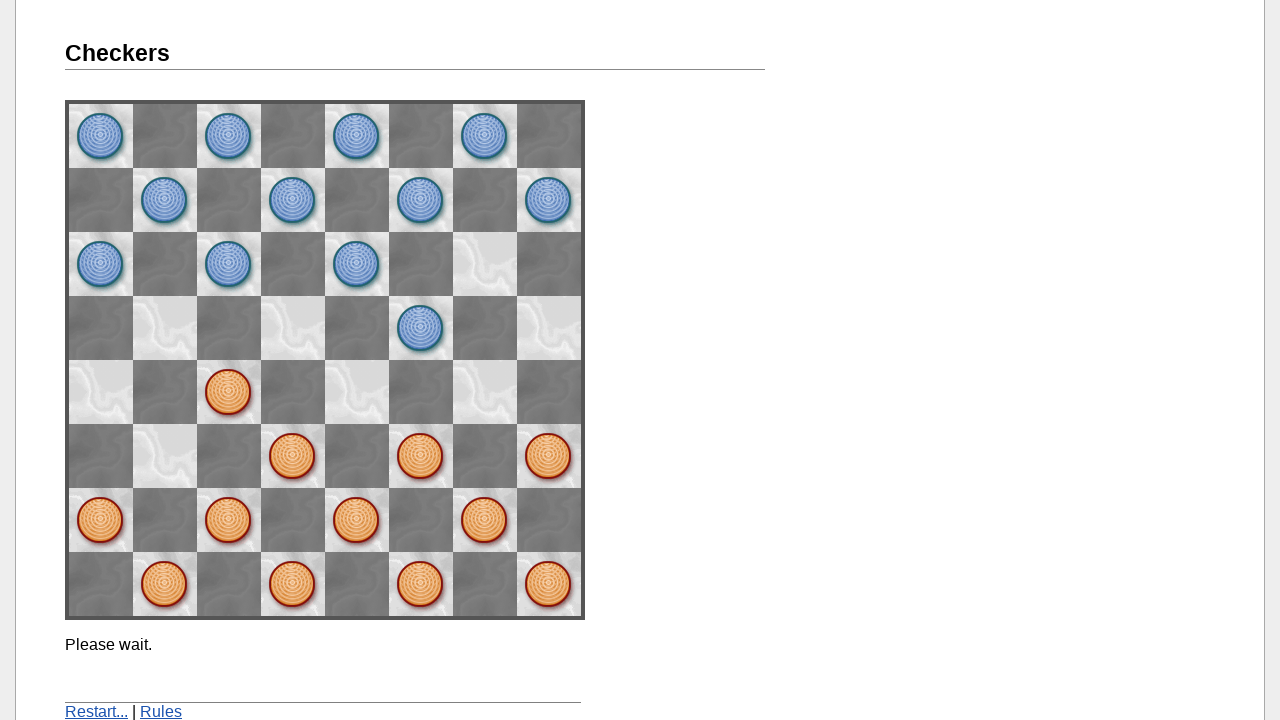

Moved piece to destination //*[@name = 'space33'] at (357, 392) on xpath=//*[@name = 'space33']
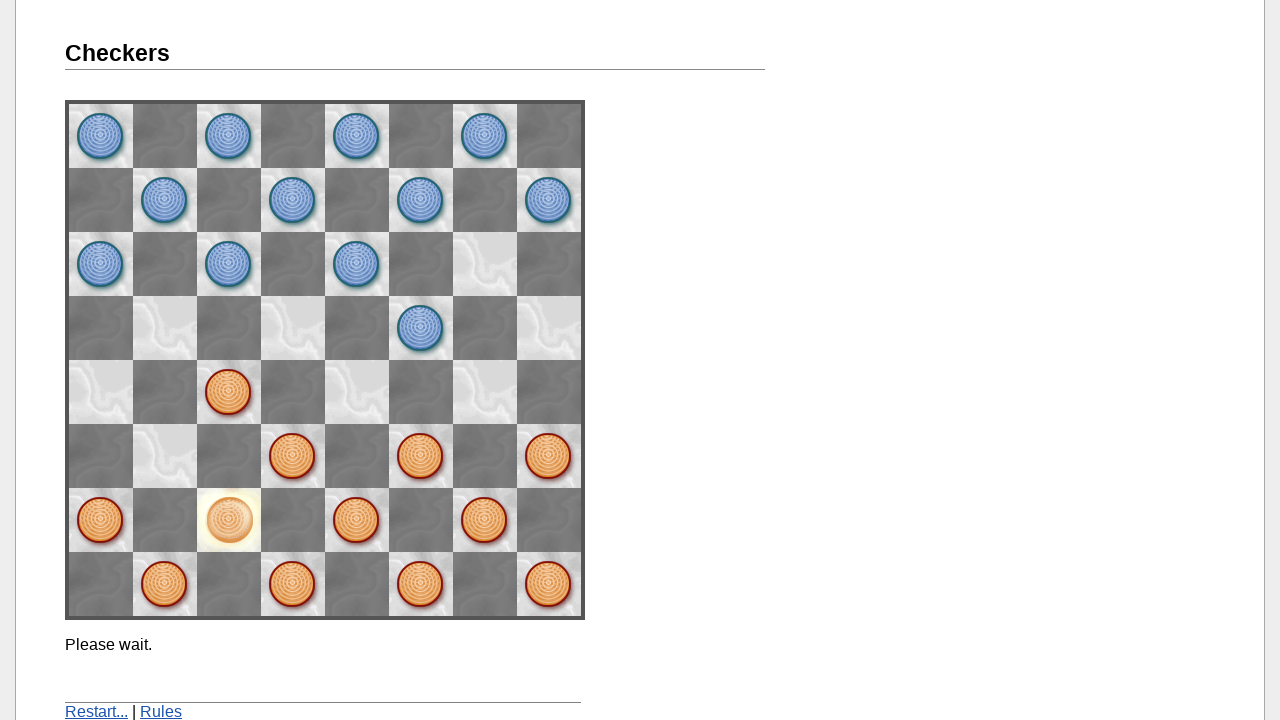

Waited for computer to make its move
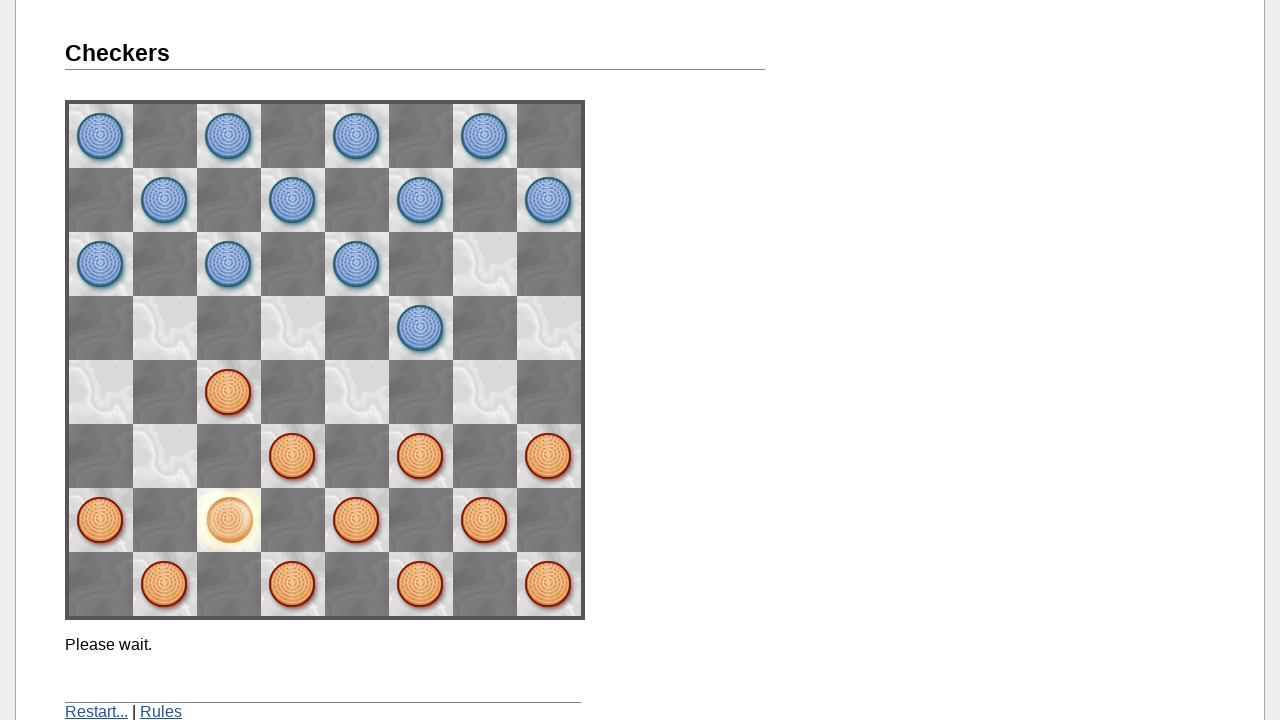

Clicked orange piece at //*[@name = 'space31'] at (357, 520) on xpath=//*[@name = 'space31']
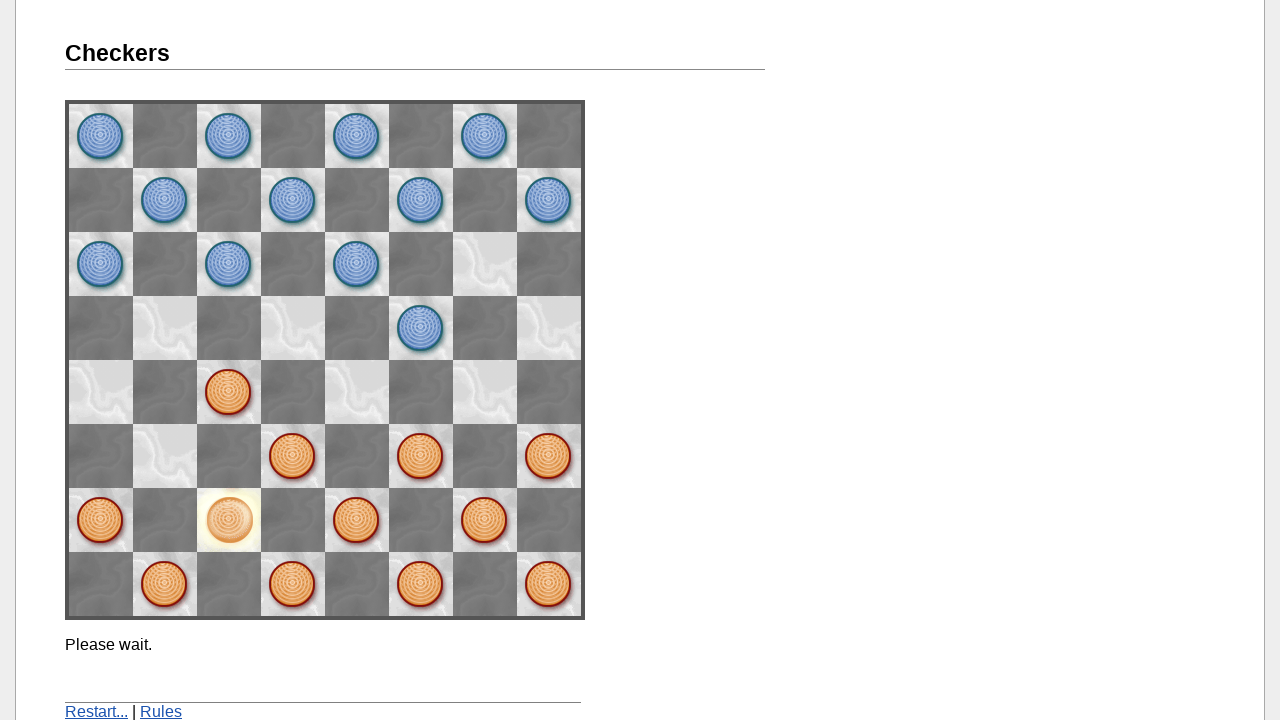

Moved piece to destination //*[@name = 'space42'] at (293, 456) on xpath=//*[@name = 'space42']
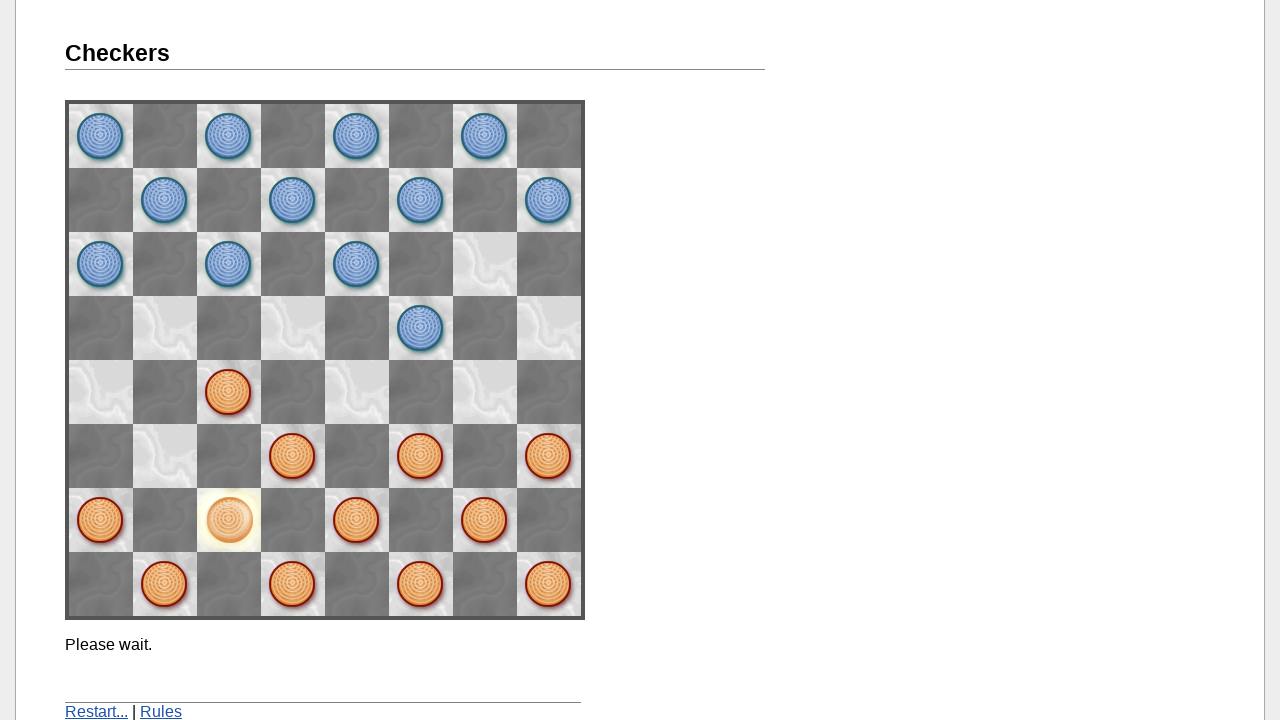

Waited for computer to make its move
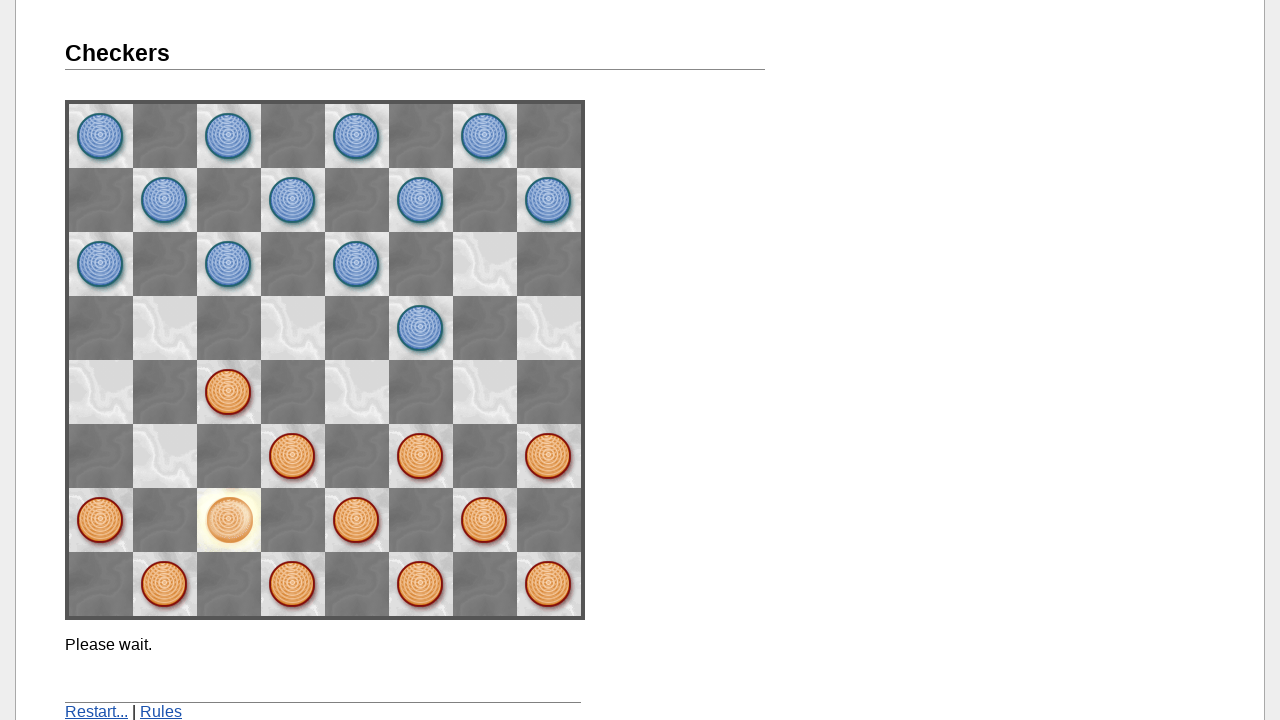

Clicked orange piece at //*[@name = 'space60'] at (165, 584) on xpath=//*[@name = 'space60']
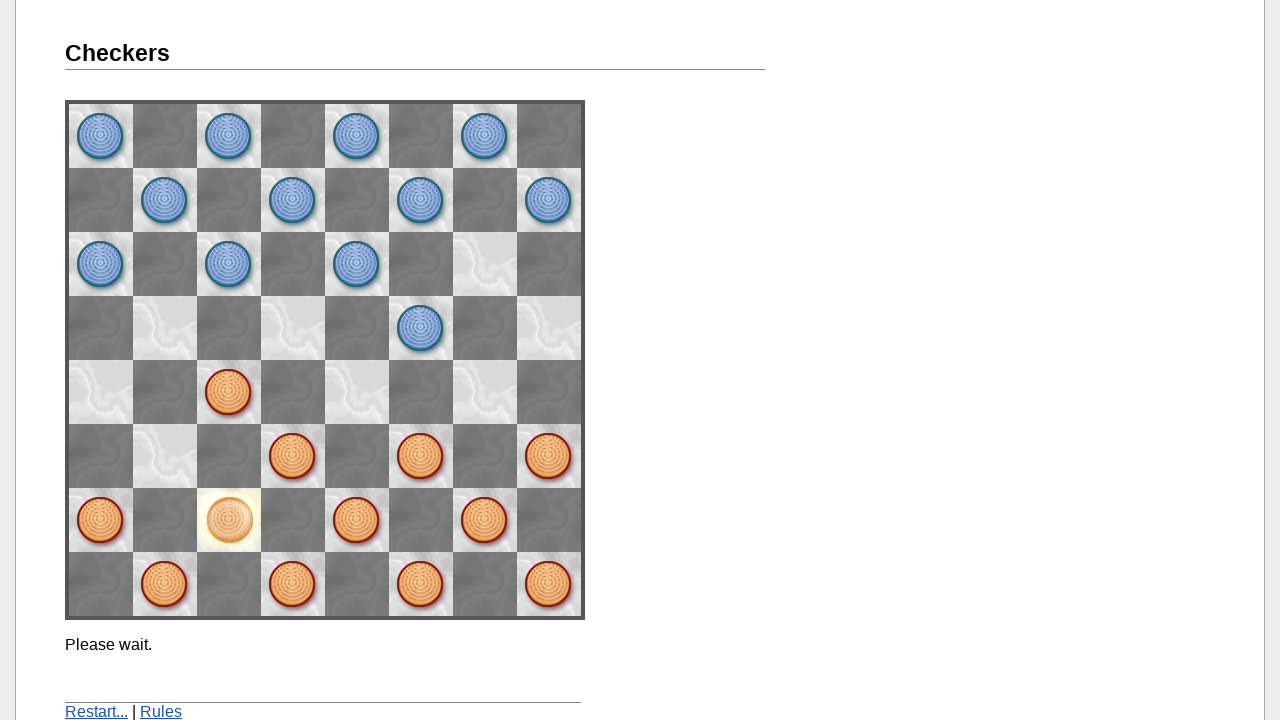

Moved piece to destination //*[@name = 'space51'] at (229, 520) on xpath=//*[@name = 'space51']
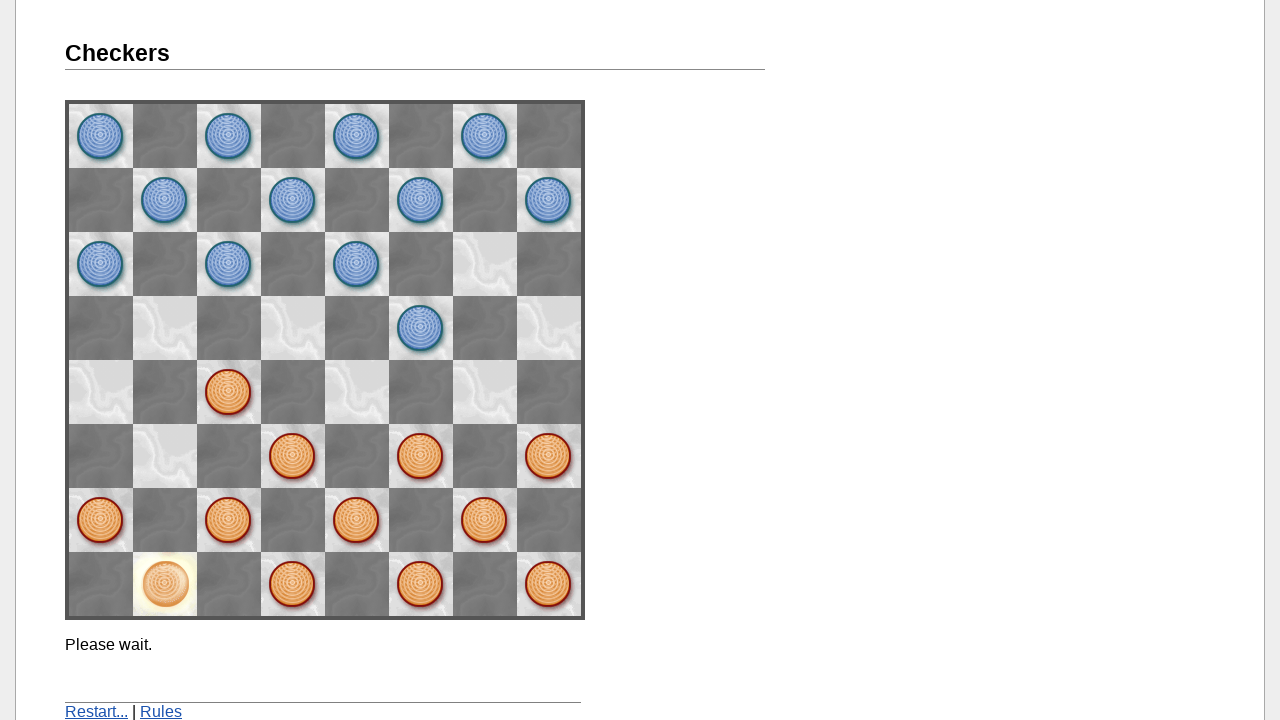

Waited for computer to make its move
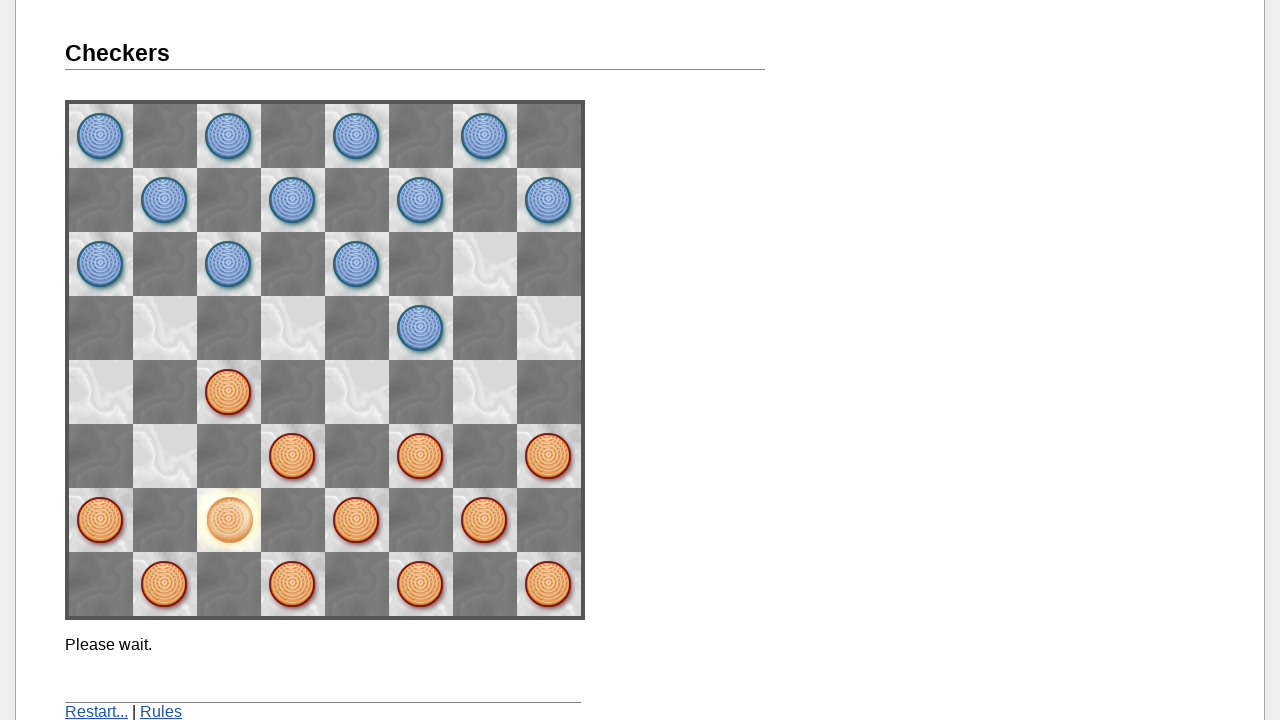

Clicked restart link at (96, 712) on xpath=//*[@href = './']
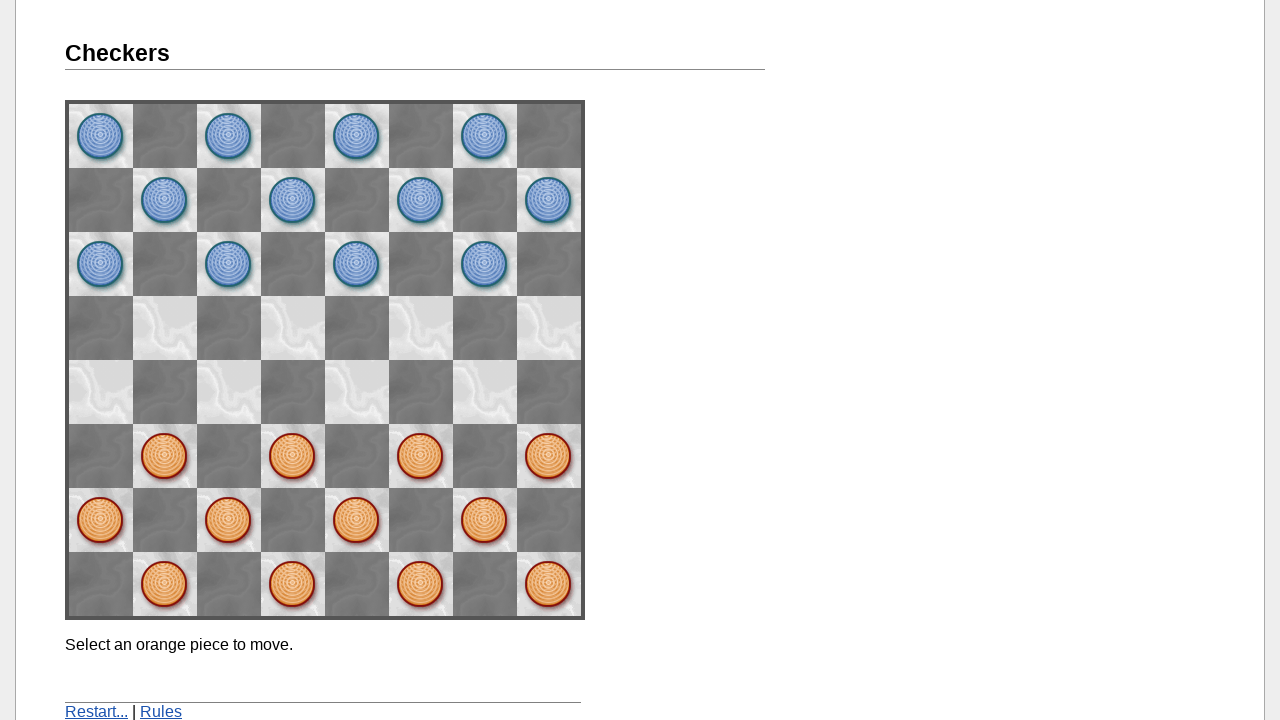

Verified game restarted with start message 'Select an orange piece to move.'
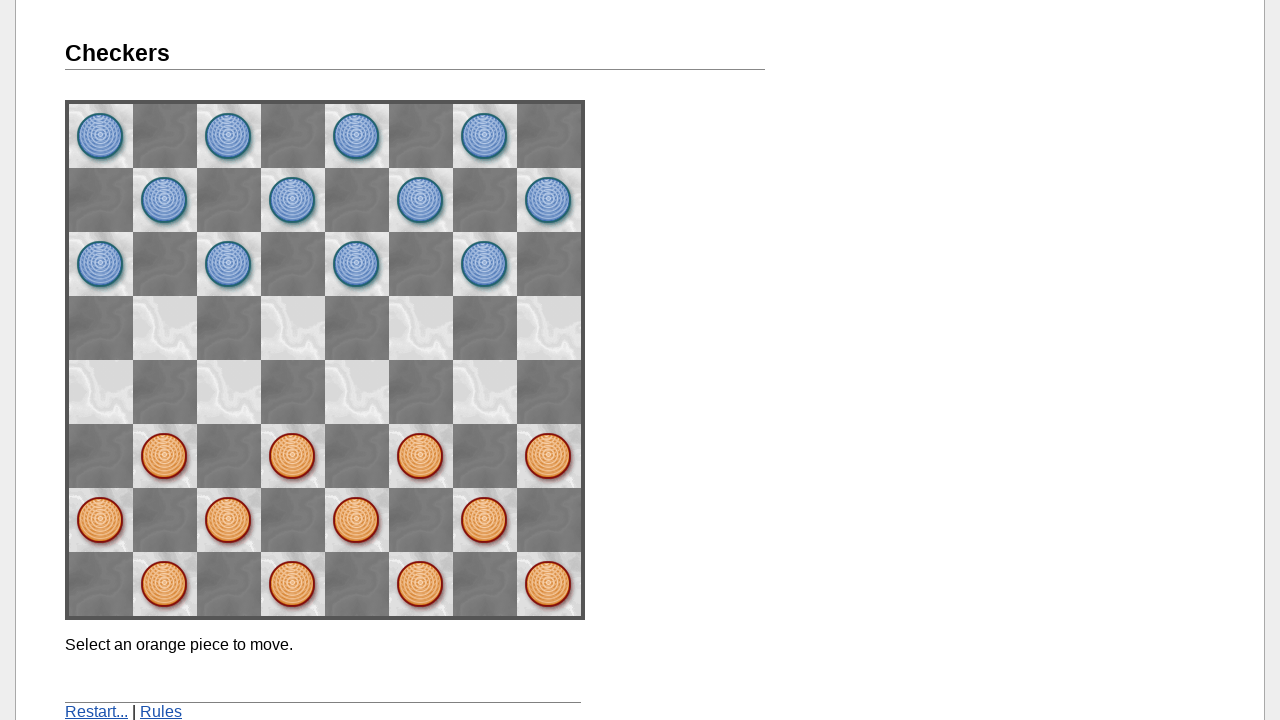

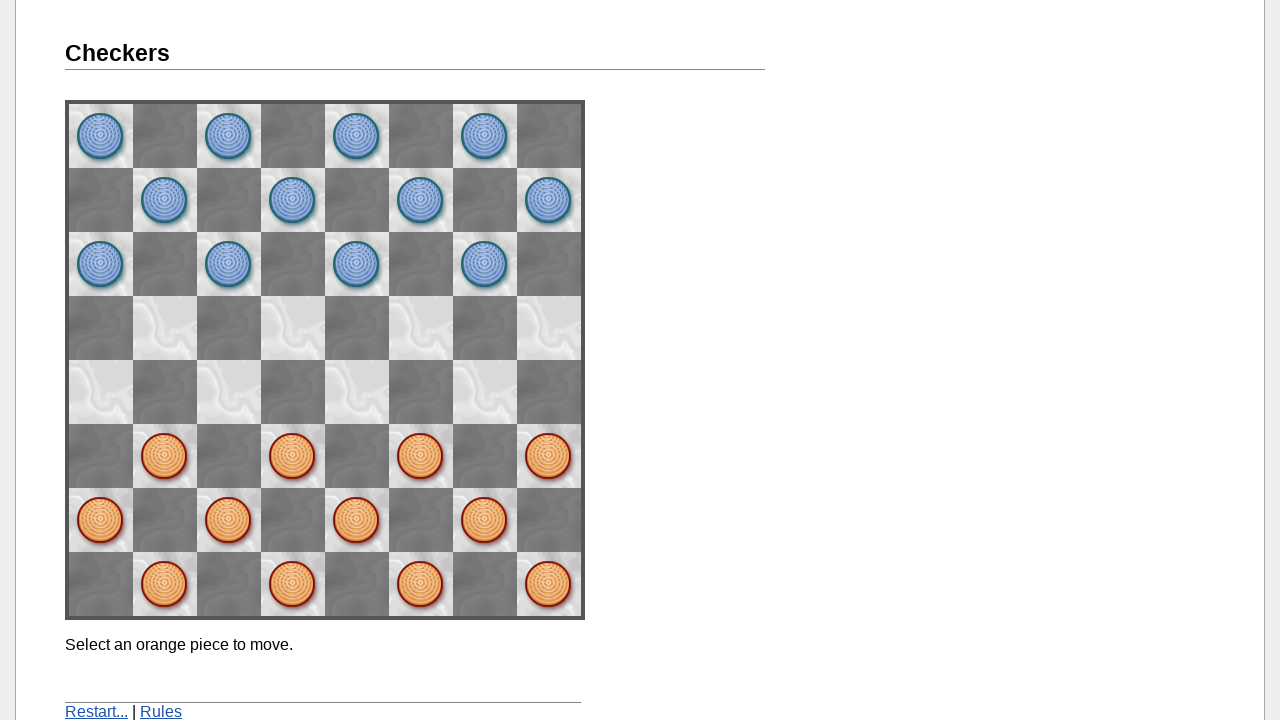